Tests multiple window handling by clicking a link that opens a new window, switching to the new window, and verifying the page titles before and after the switch.

Starting URL: https://practice.cydeo.com/windows

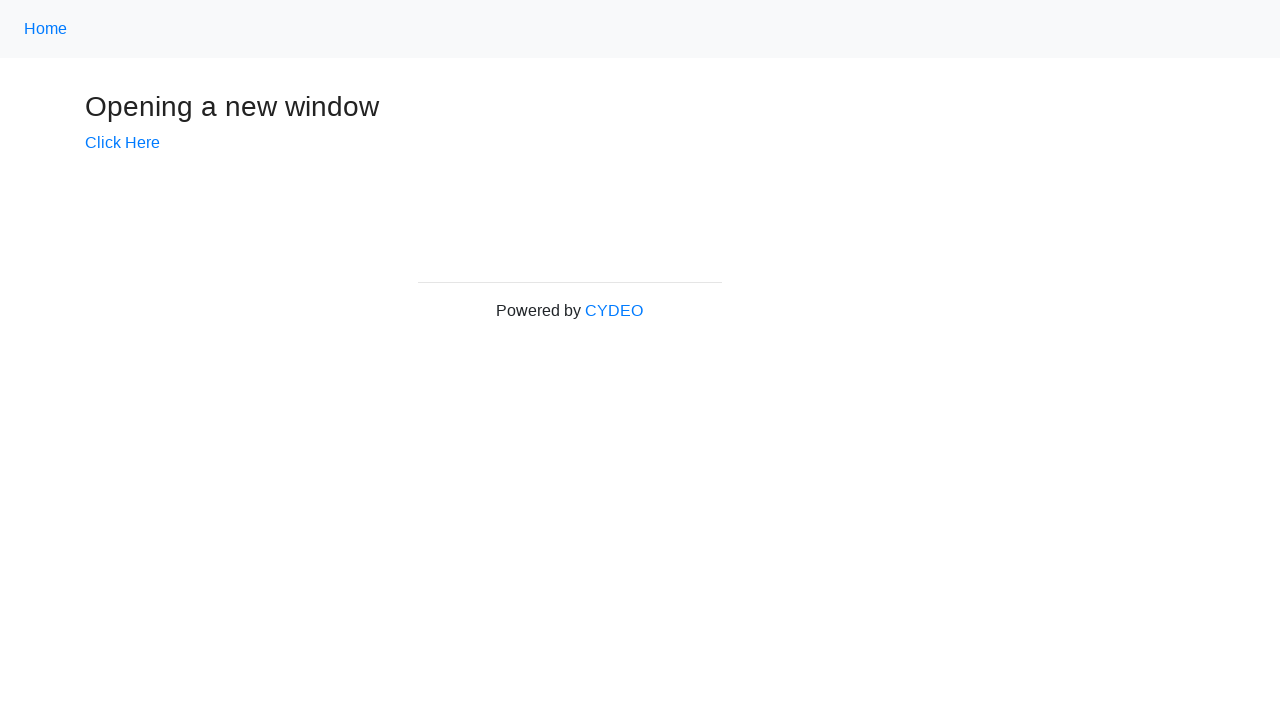

Verified initial page title is 'Windows'
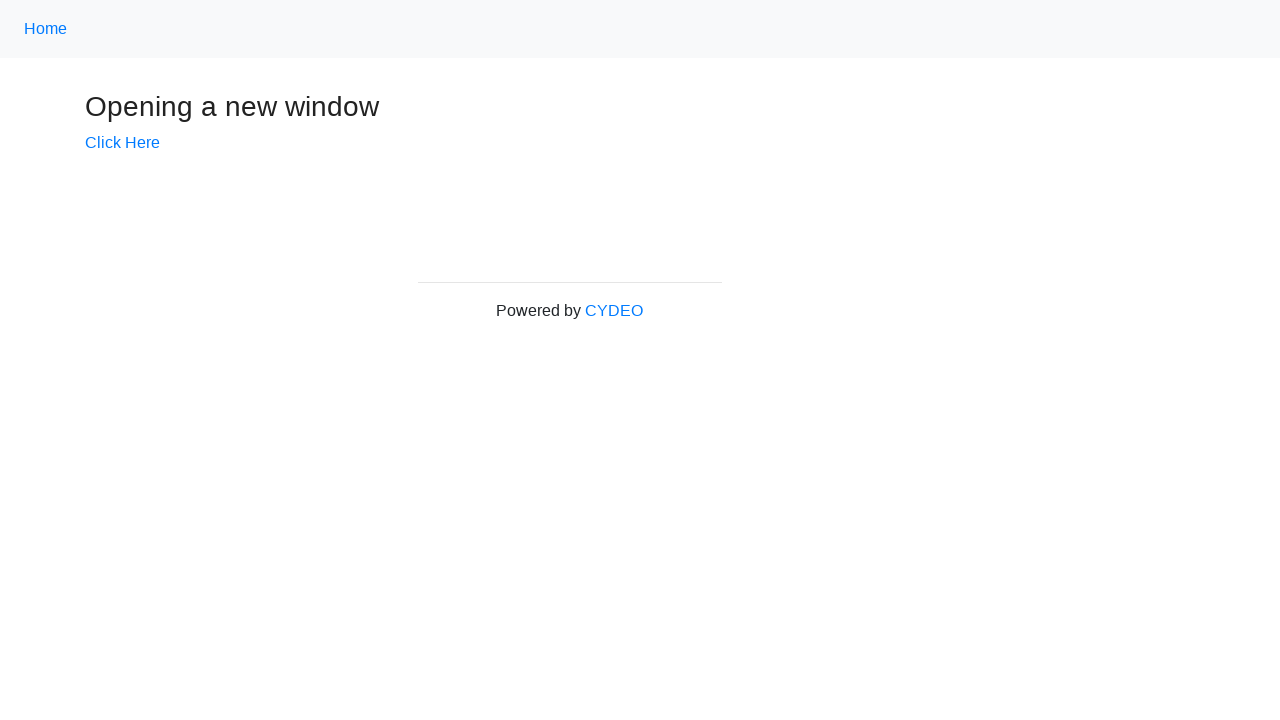

Clicked 'Click Here' link to open new window at (122, 143) on text=Click Here
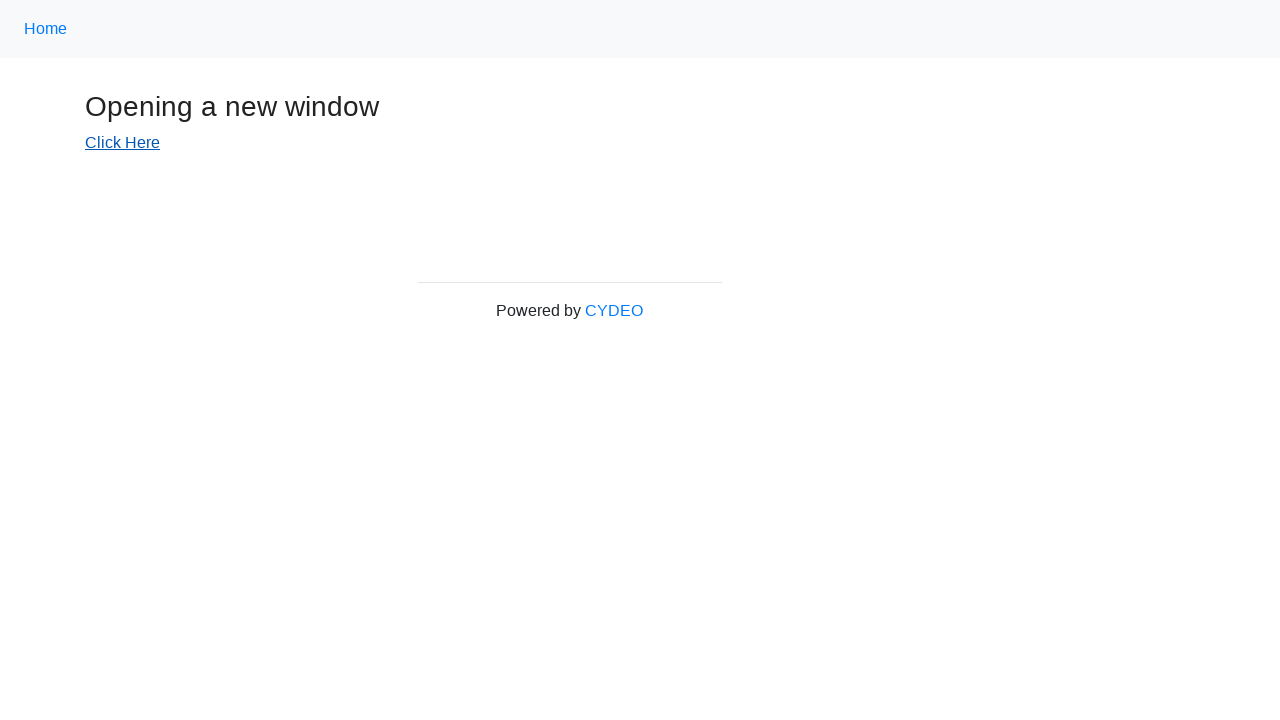

New window opened and captured at (122, 143) on text=Click Here
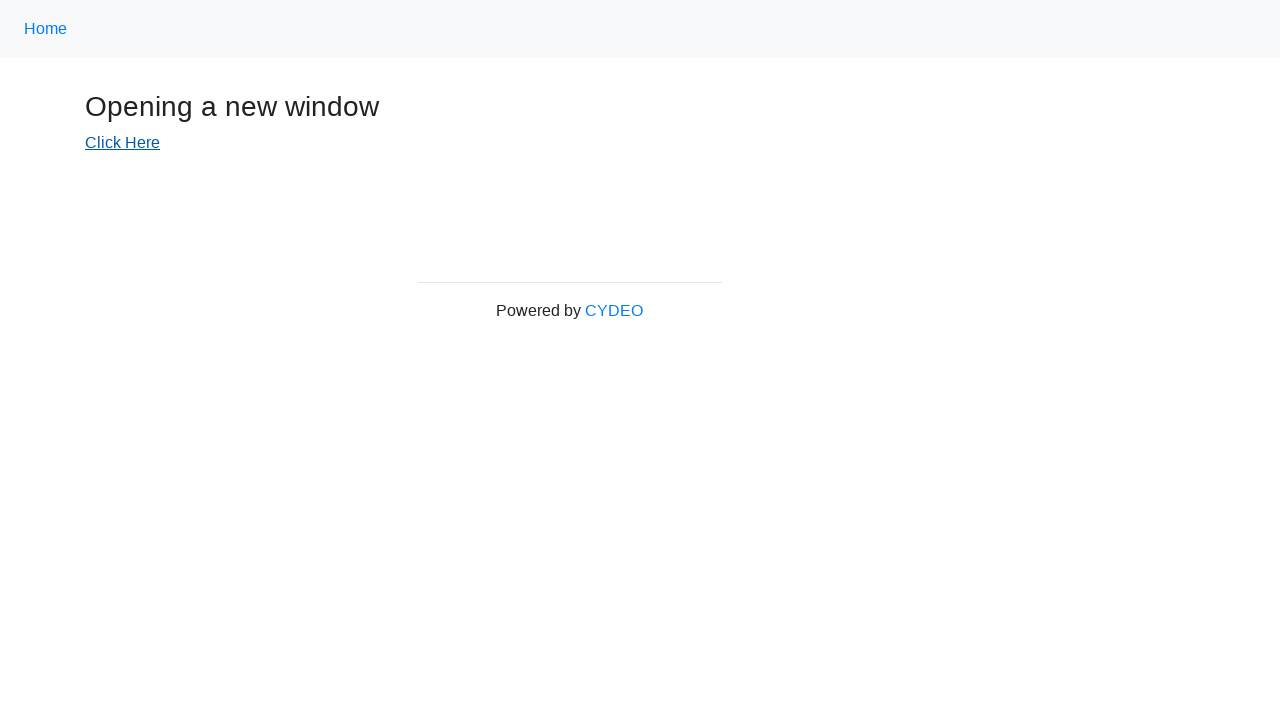

Retrieved new window context
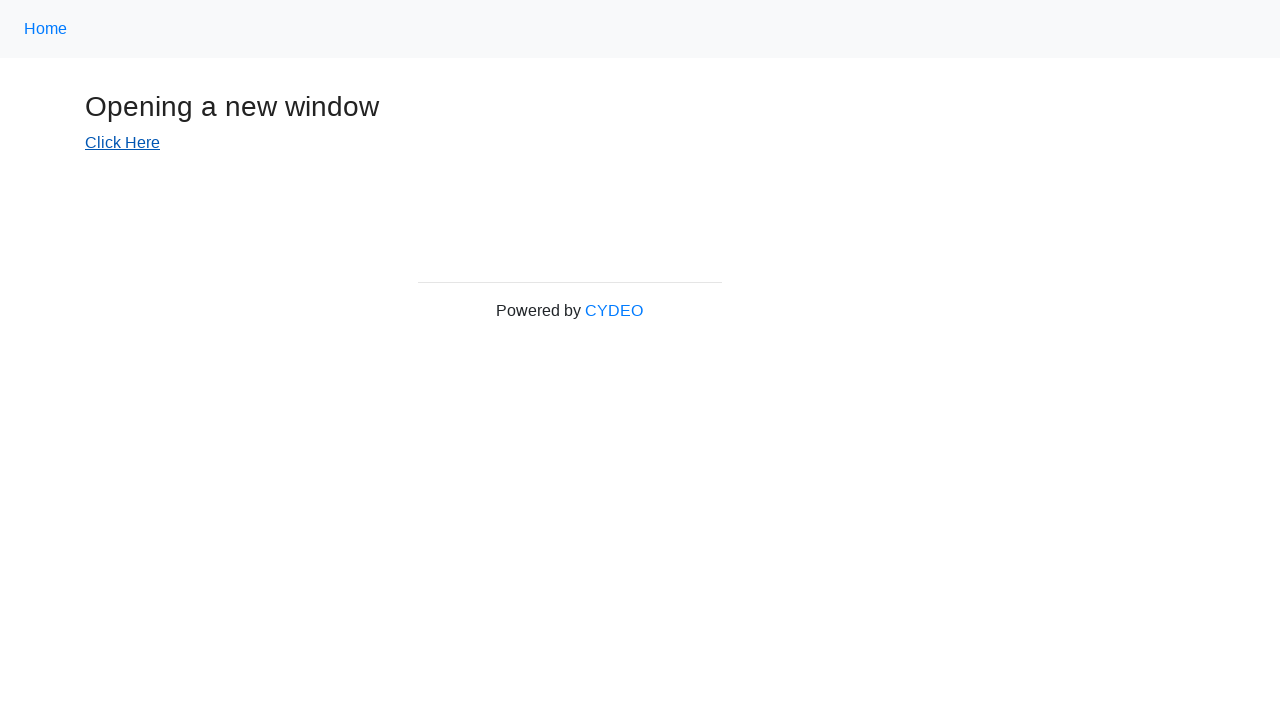

New page finished loading
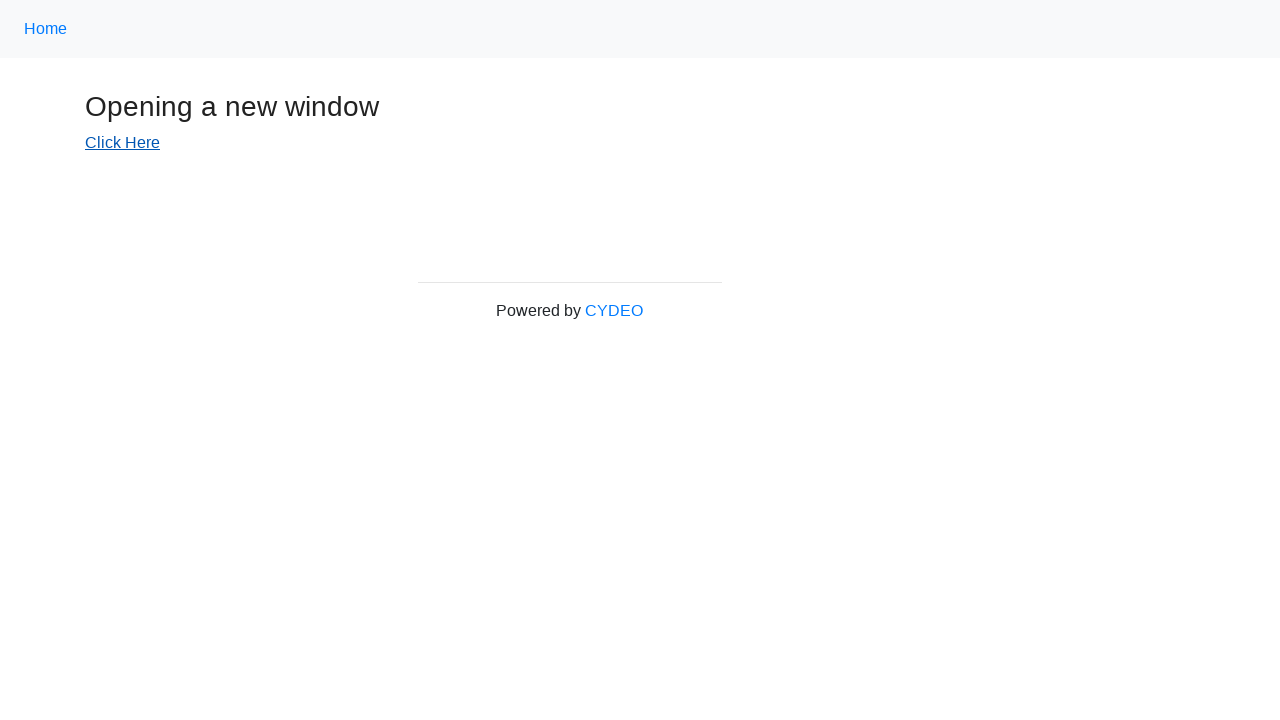

Verified new window title is 'New Window'
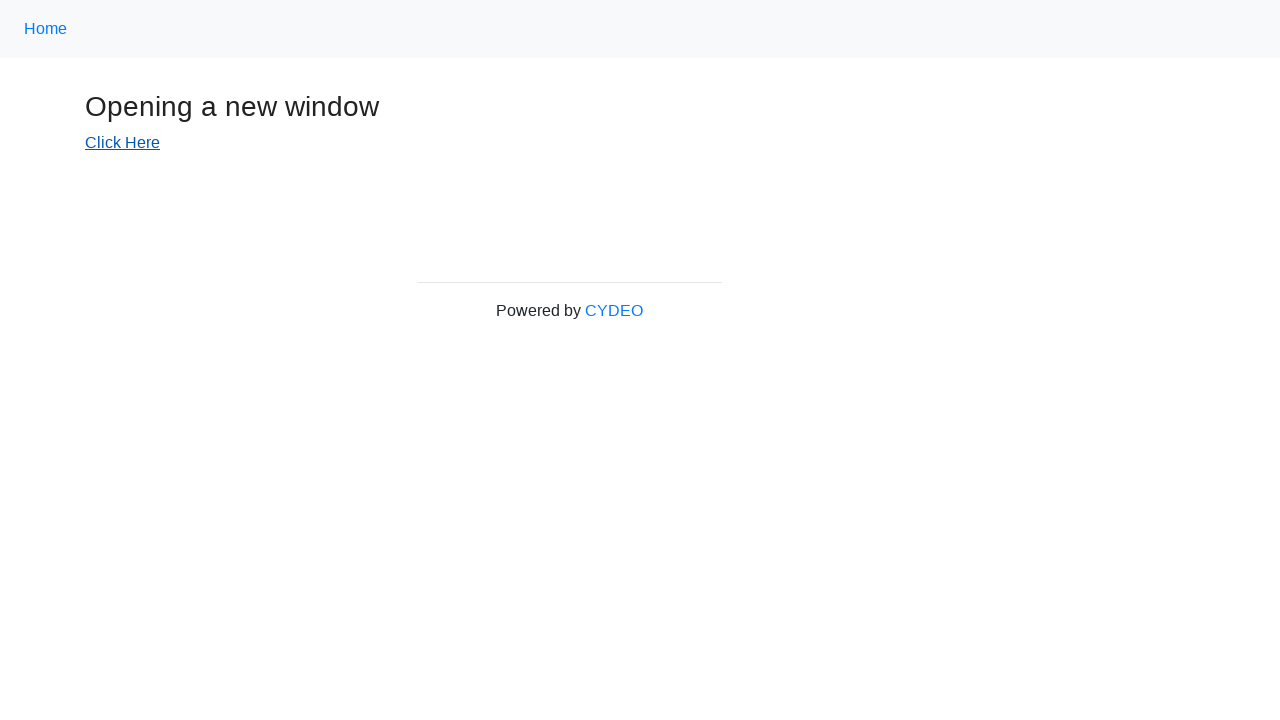

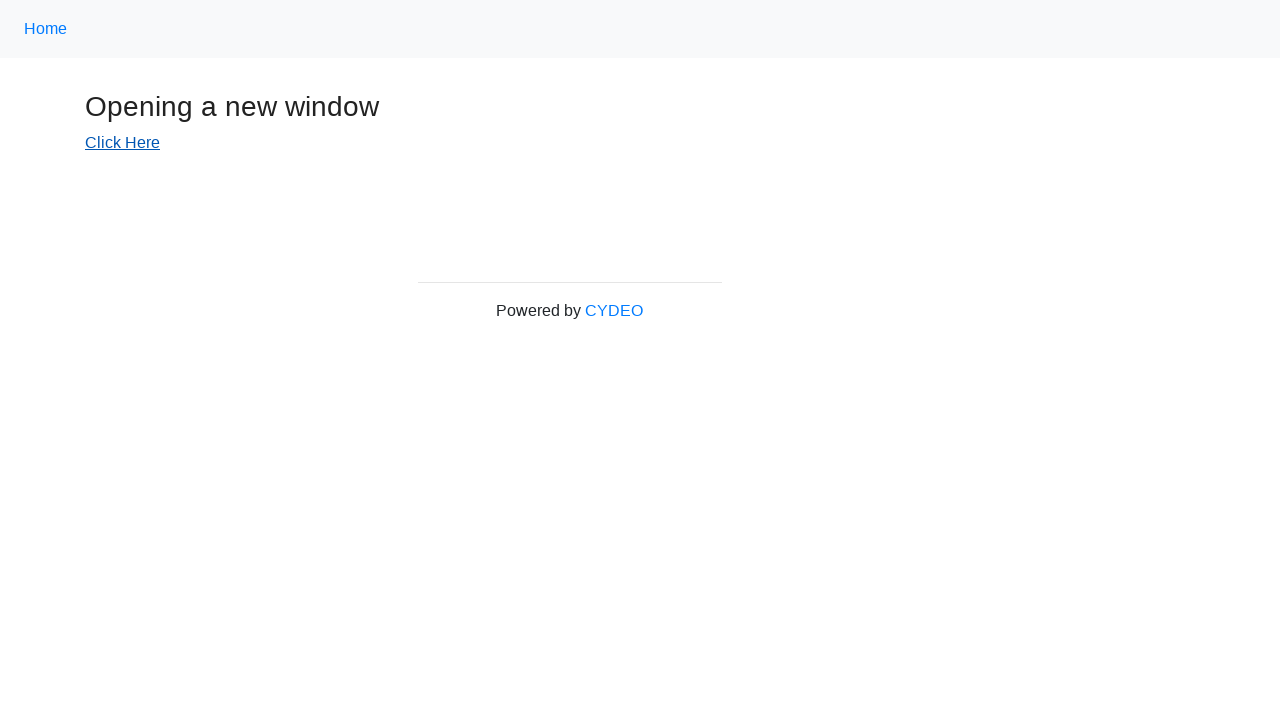